Tests hover functionality by moving mouse over an image and verifying that user text appears

Starting URL: https://the-internet.herokuapp.com/hovers

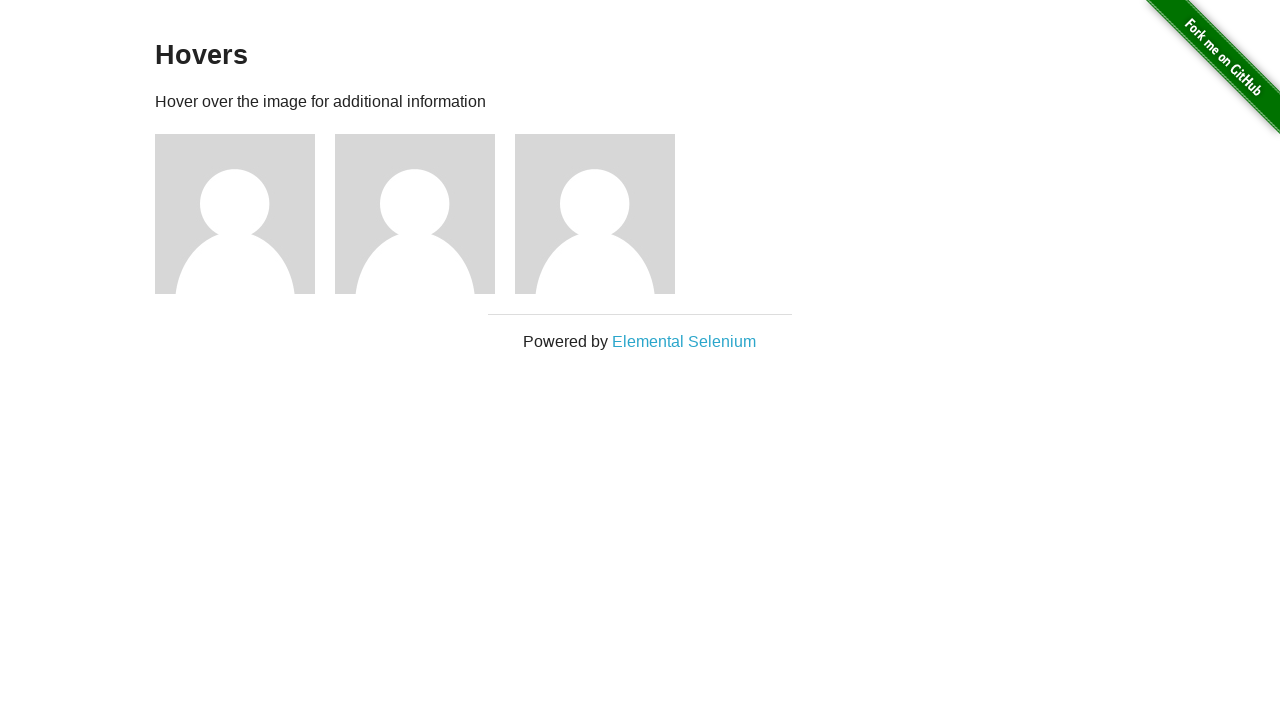

Hovered mouse over the first figure image at (245, 214) on .figure
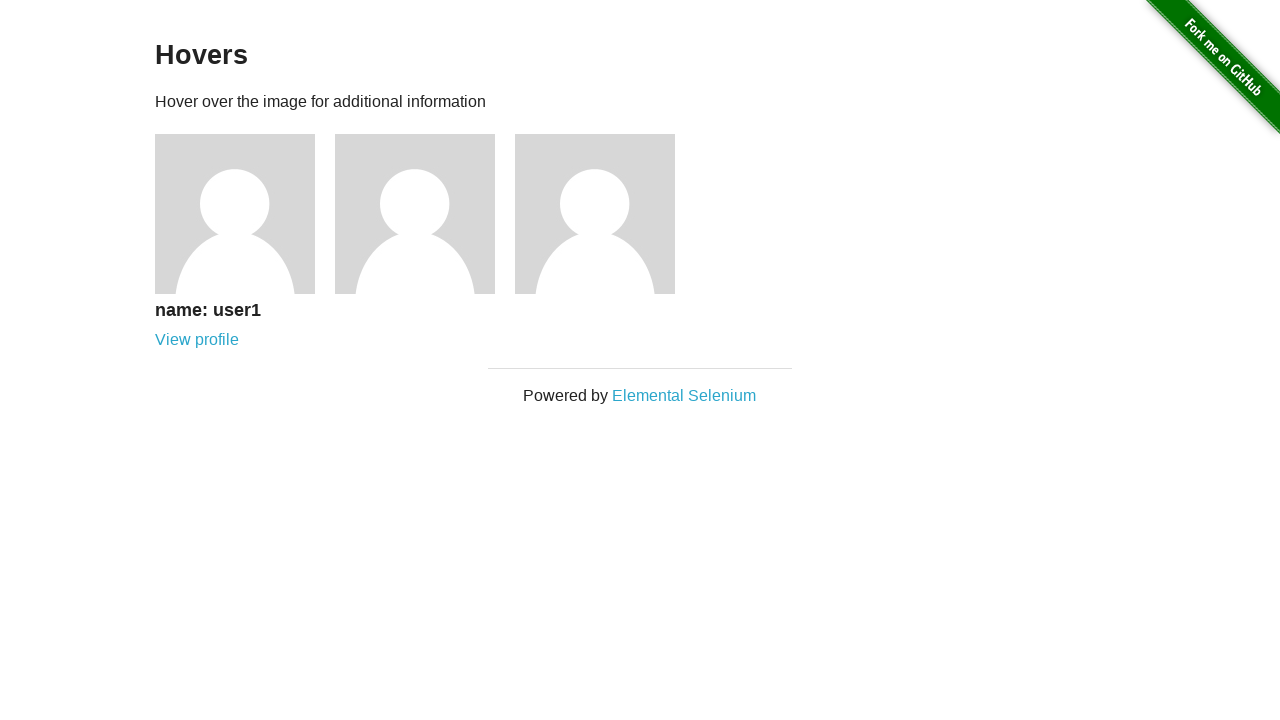

Waited for user1 text to appear after hover
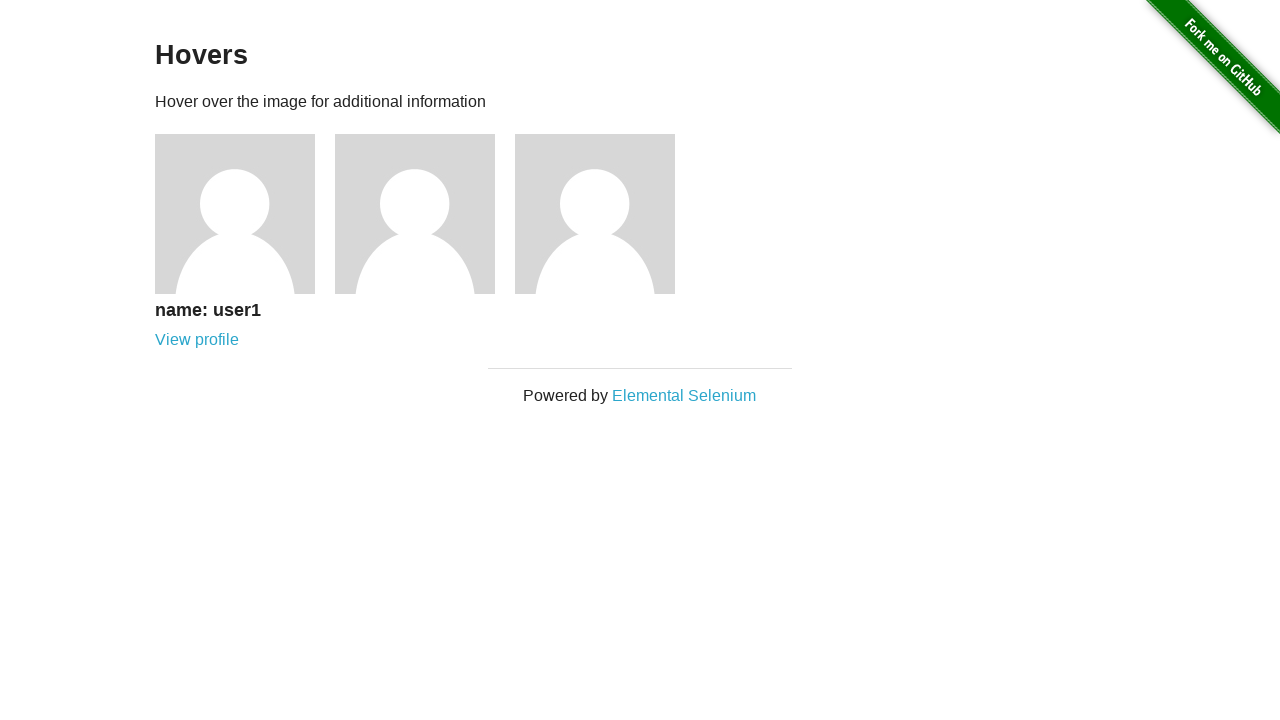

Verified that 'name: user1' text is visible
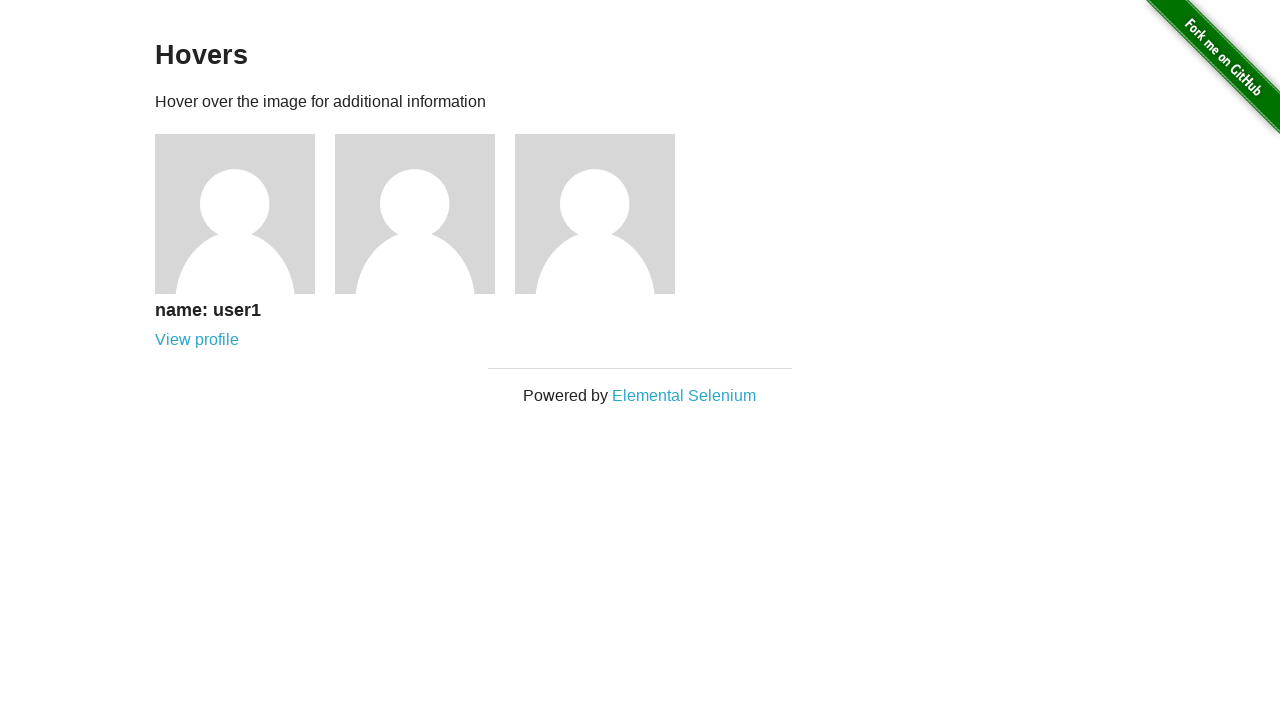

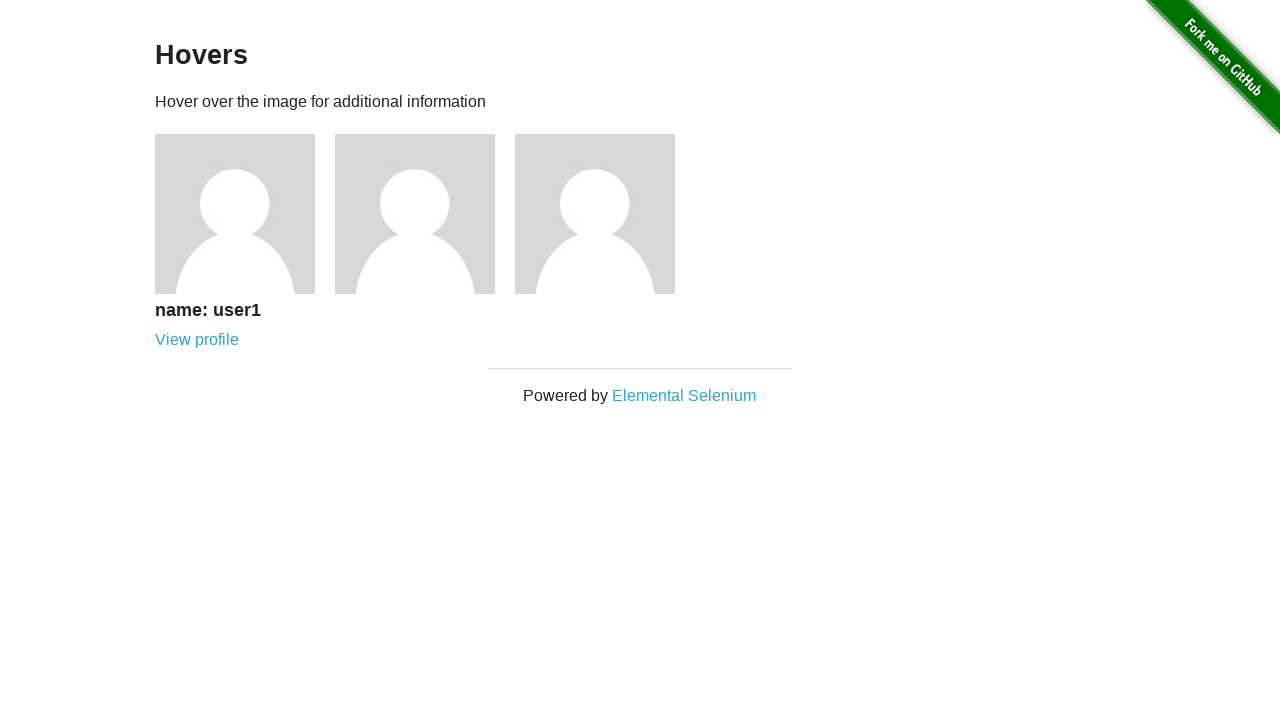